Navigates to WebdriverIO homepage and verifies the Get Started button is displayed

Starting URL: https://webdriver.io

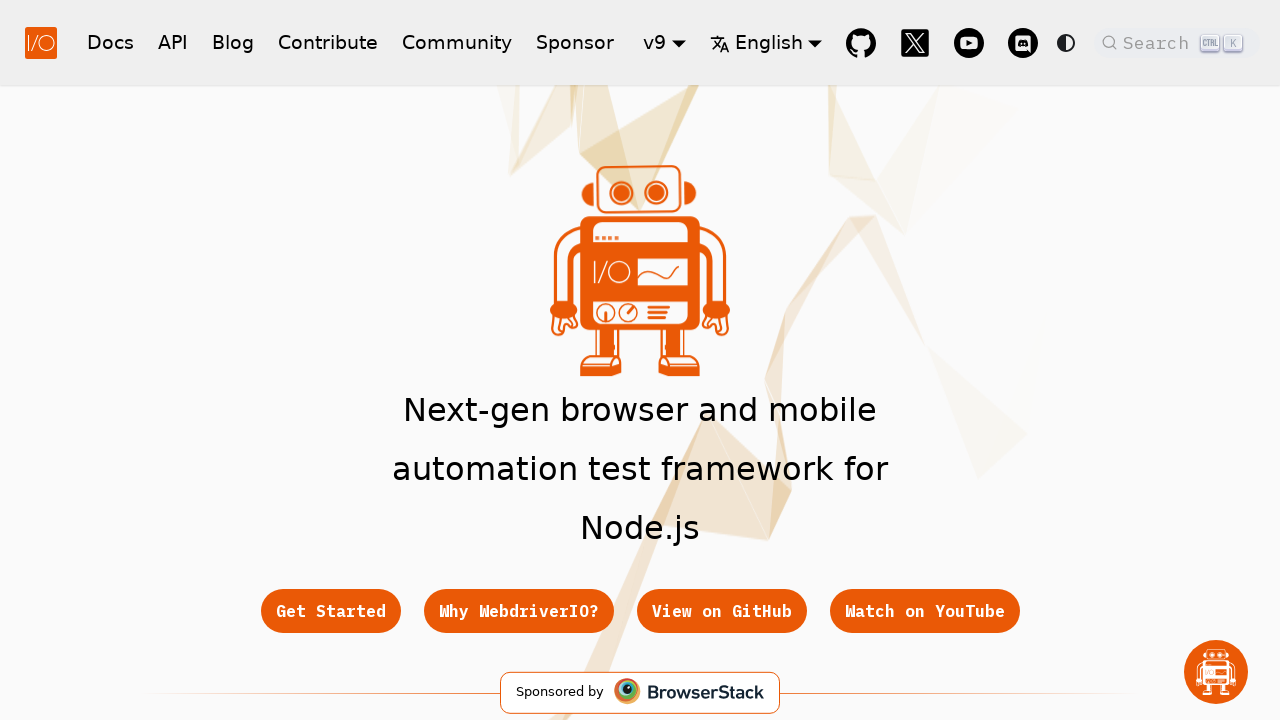

Navigated to WebdriverIO homepage
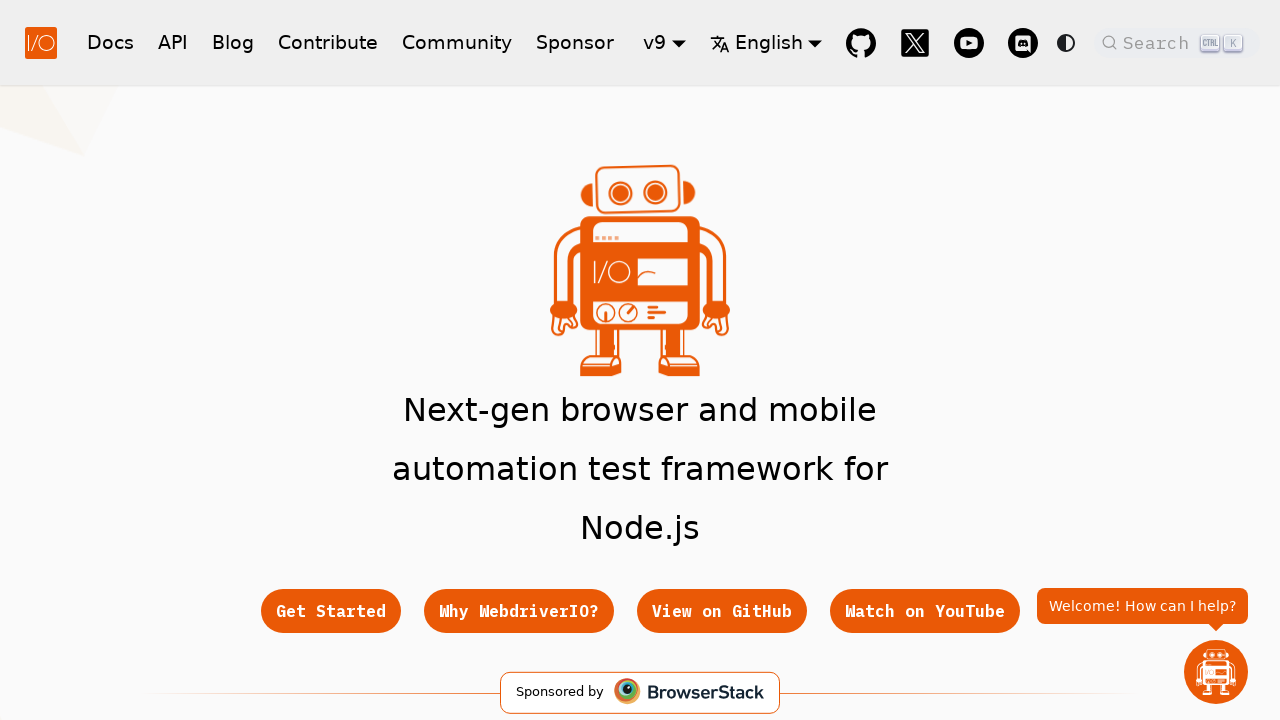

Get Started button is visible and loaded
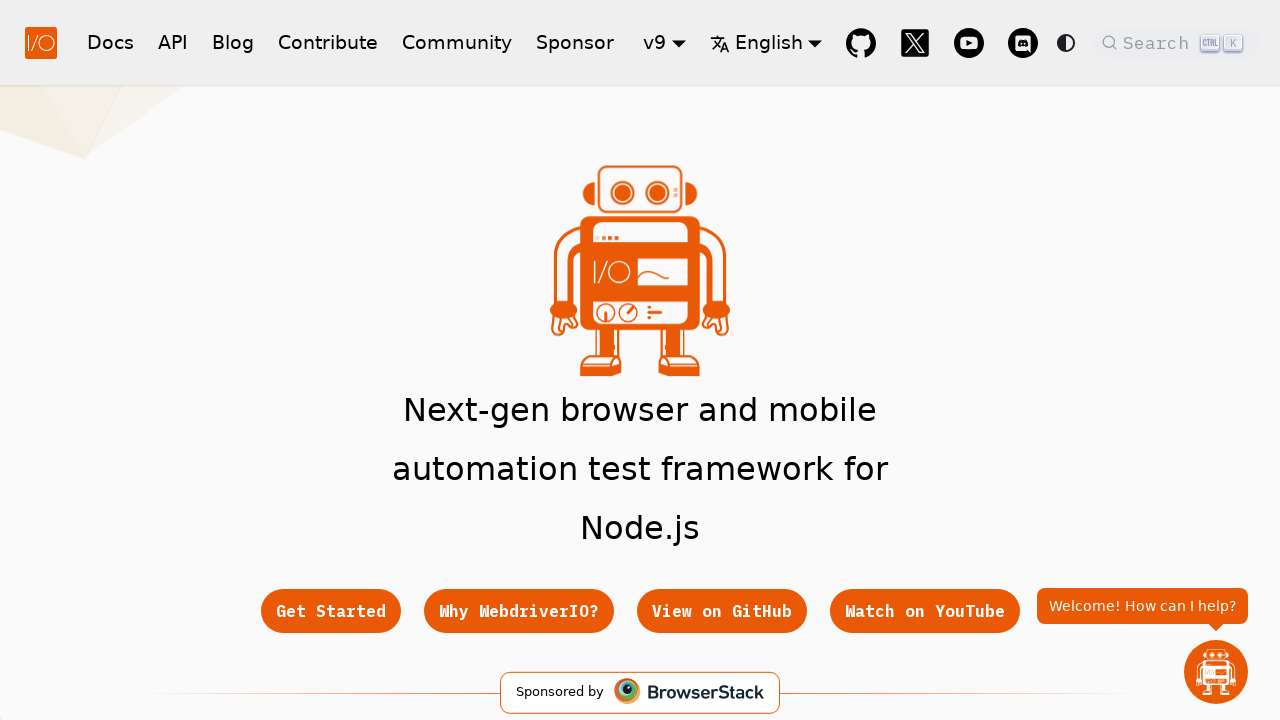

Verified Get Started button is displayed
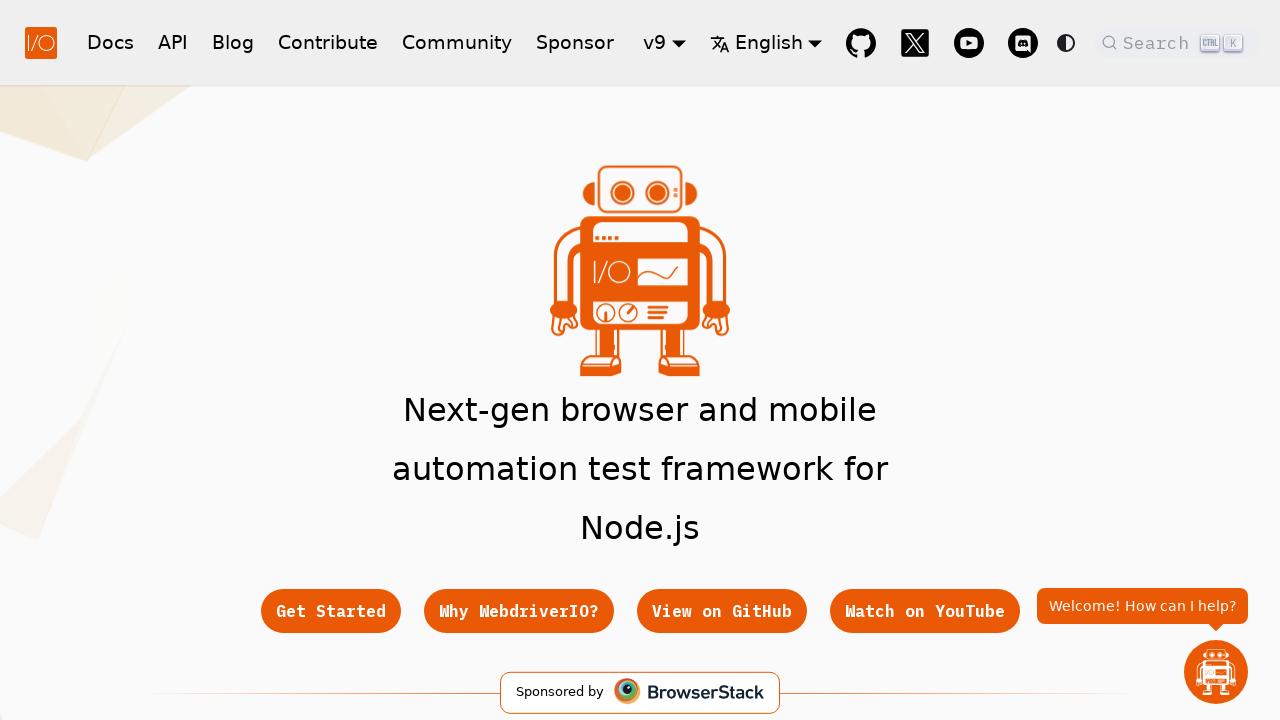

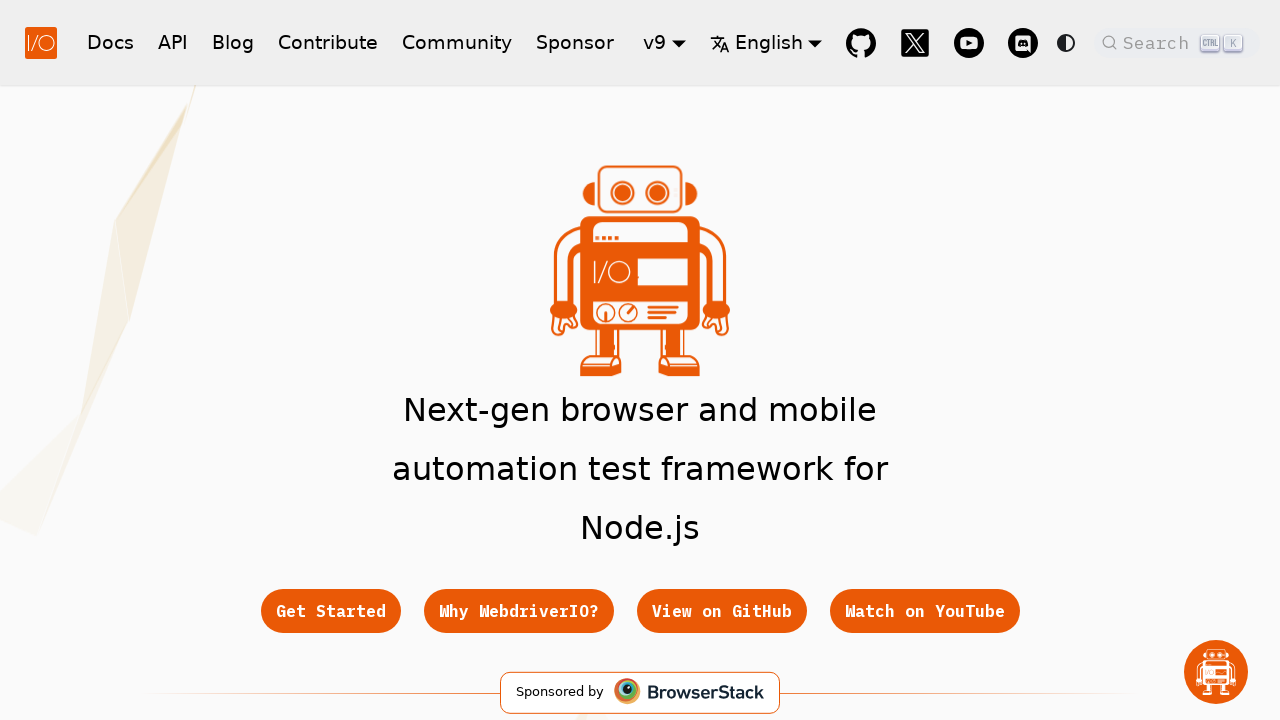